Tests a button click functionality by waiting for an element to be clickable and verifying the success message

Starting URL: http://suninjuly.github.io/wait2.html

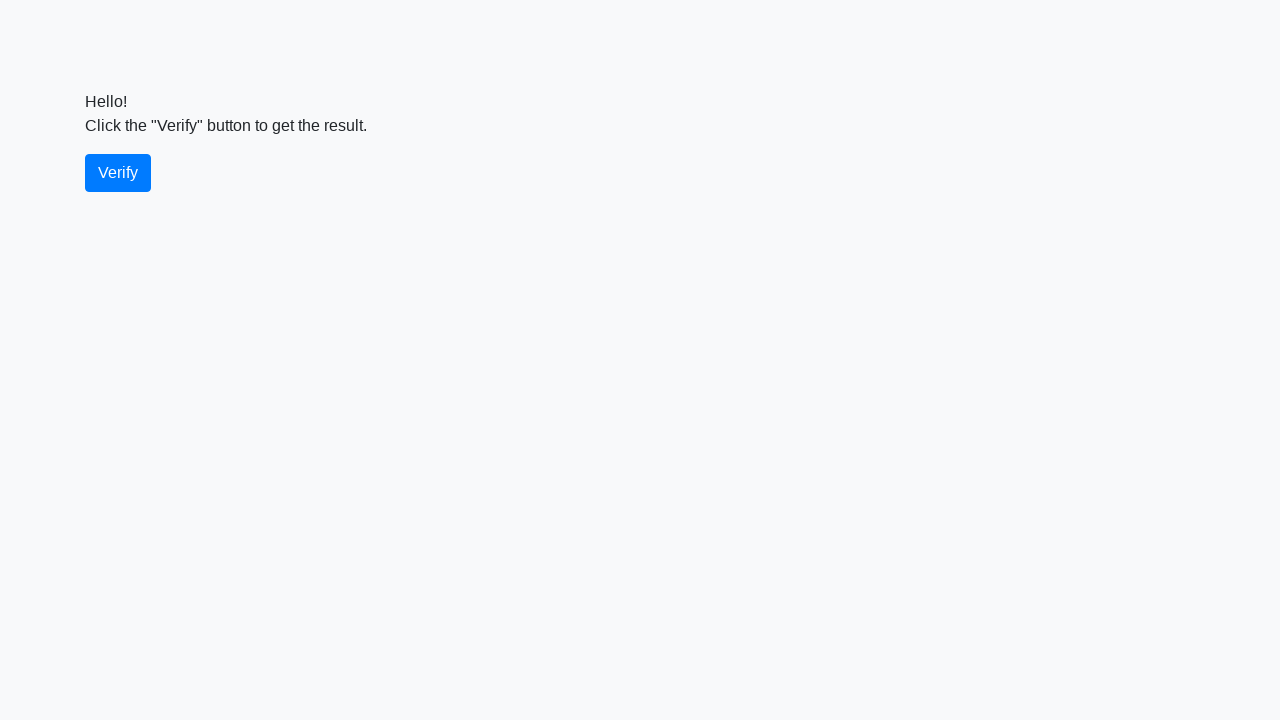

Waited for verify button to become visible
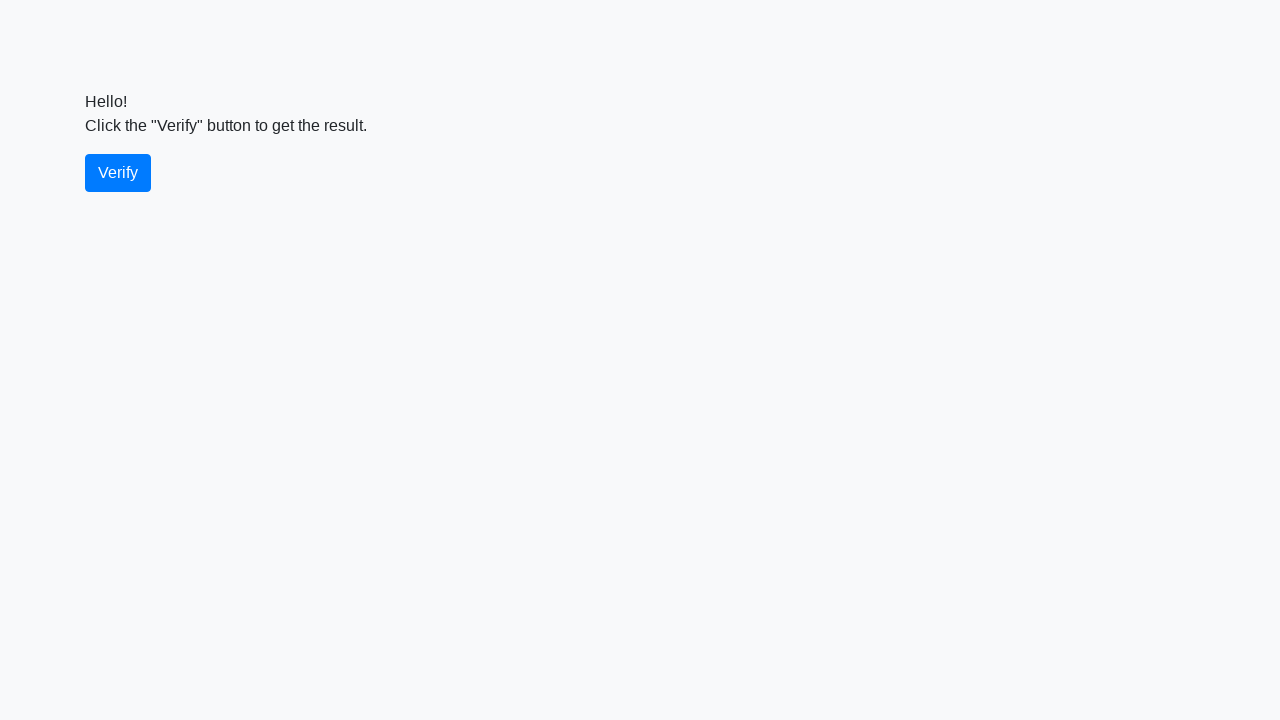

Clicked the verify button at (118, 173) on #verify
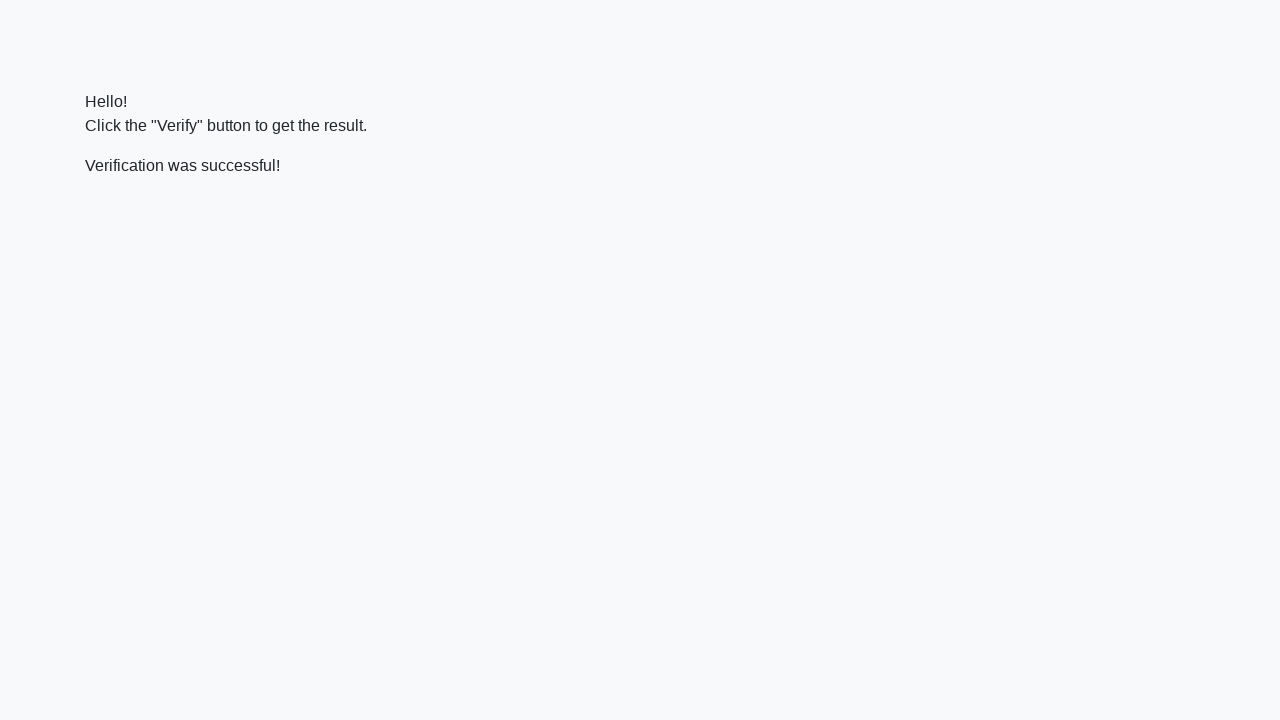

Waited for success message to appear
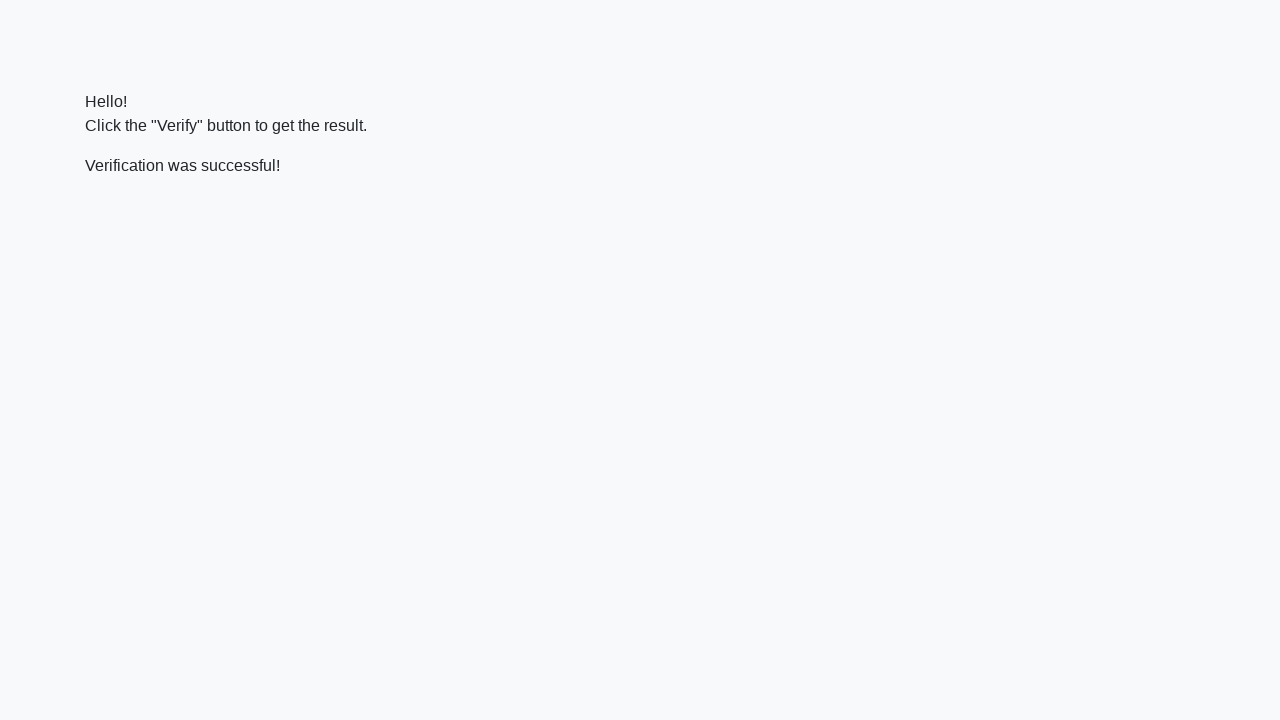

Extracted success message text
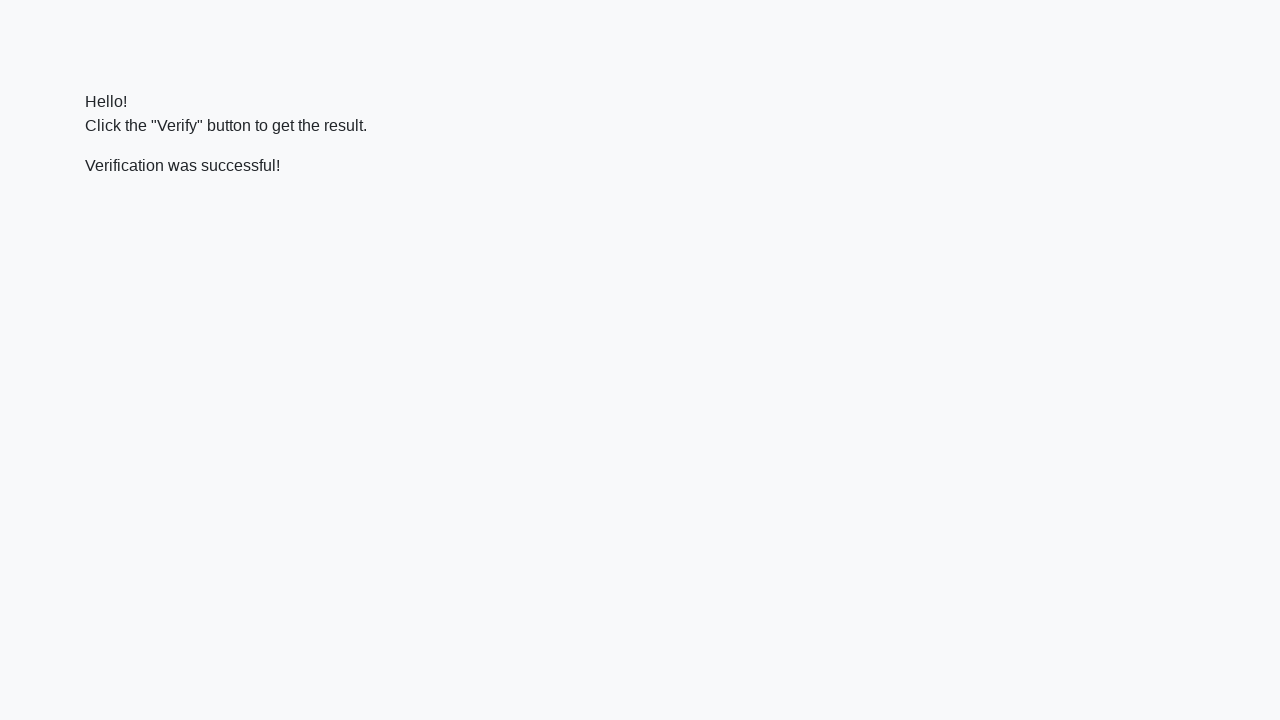

Verified that success message contains 'successful'
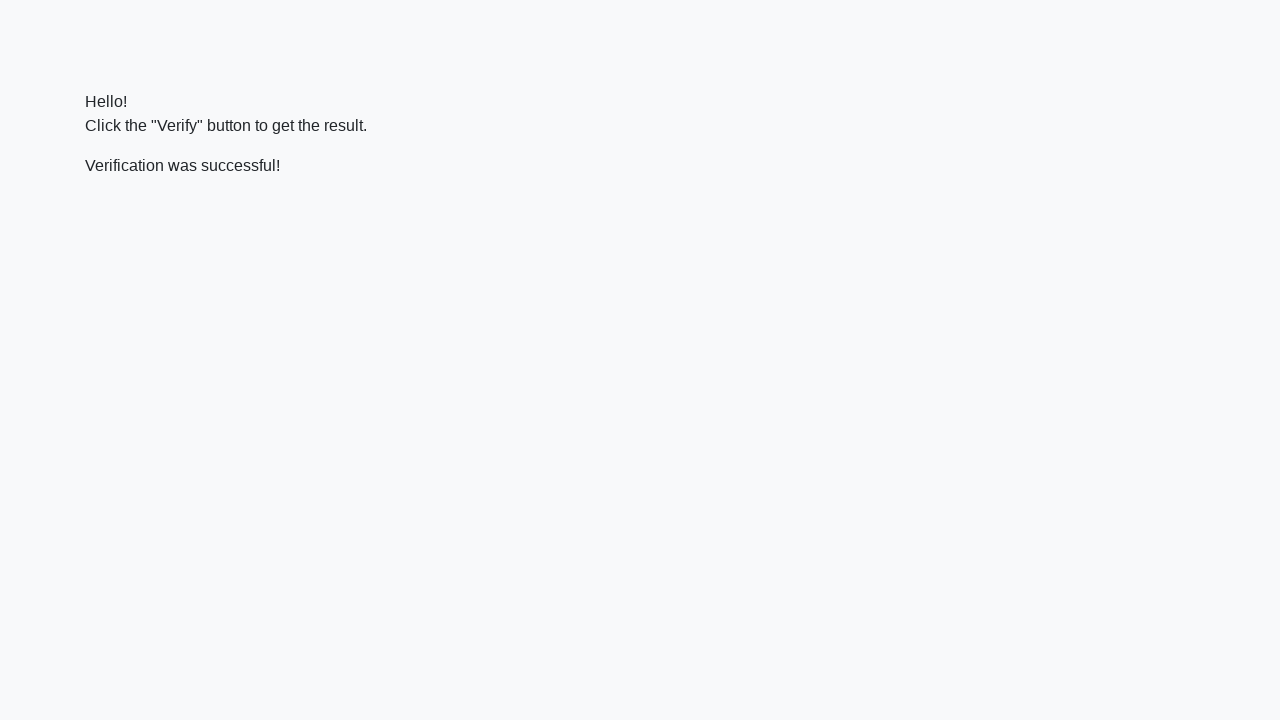

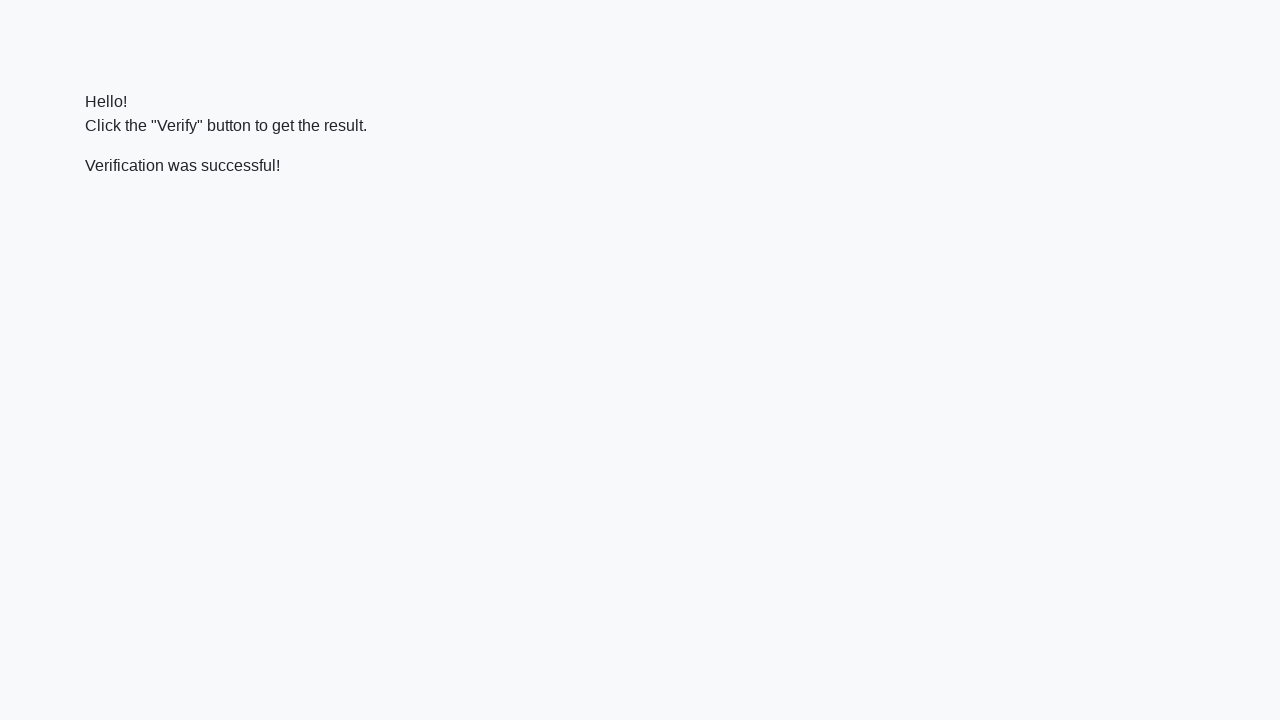